Tests JavaScript basic alert by clicking the first alert button, verifying the alert text is "I am a JS Alert", and accepting the alert

Starting URL: https://testotomasyonu.com/javascriptAlert

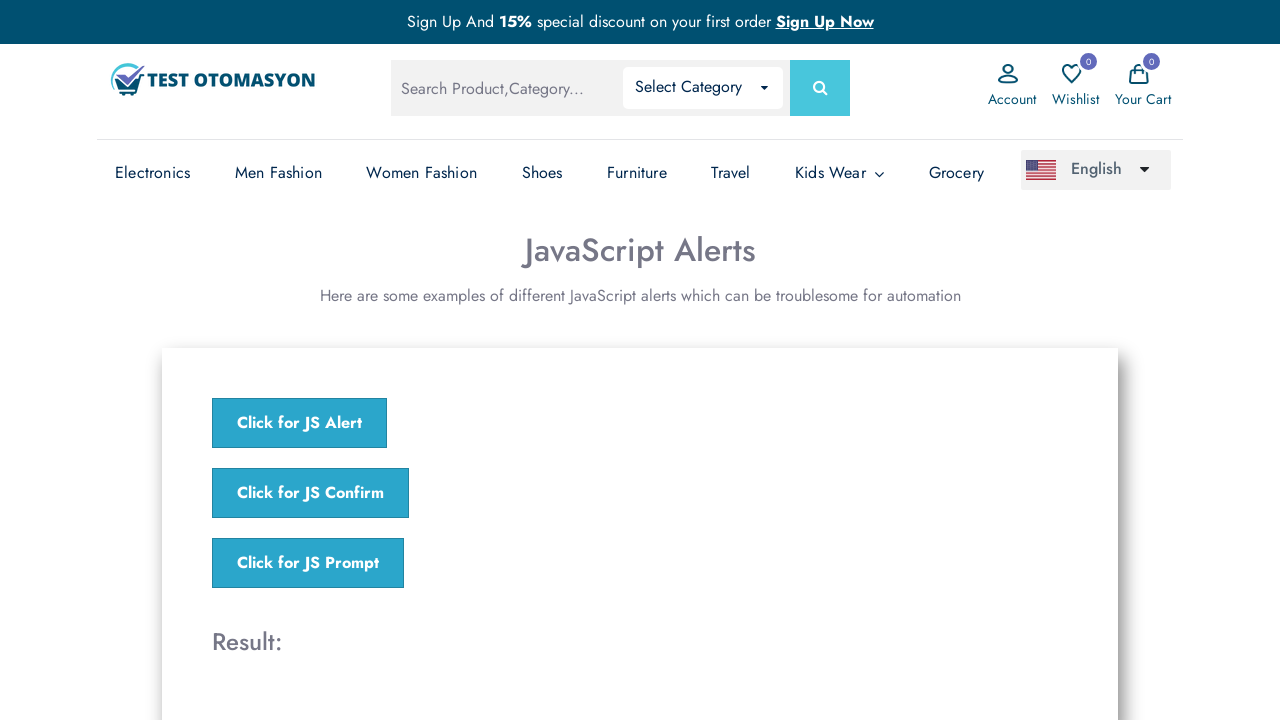

Clicked the first alert button to trigger JS Alert at (300, 423) on xpath=//*[@onclick = 'jsAlert()']
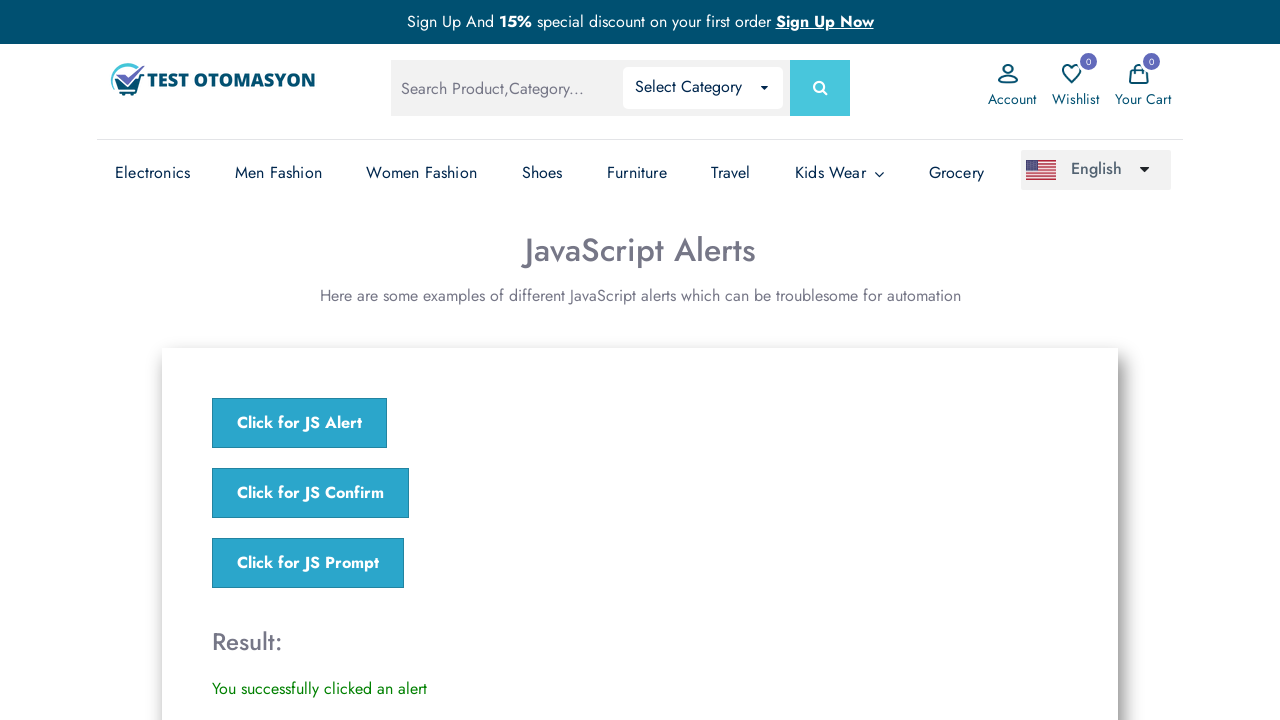

Registered dialog handler to capture alert message and accept it
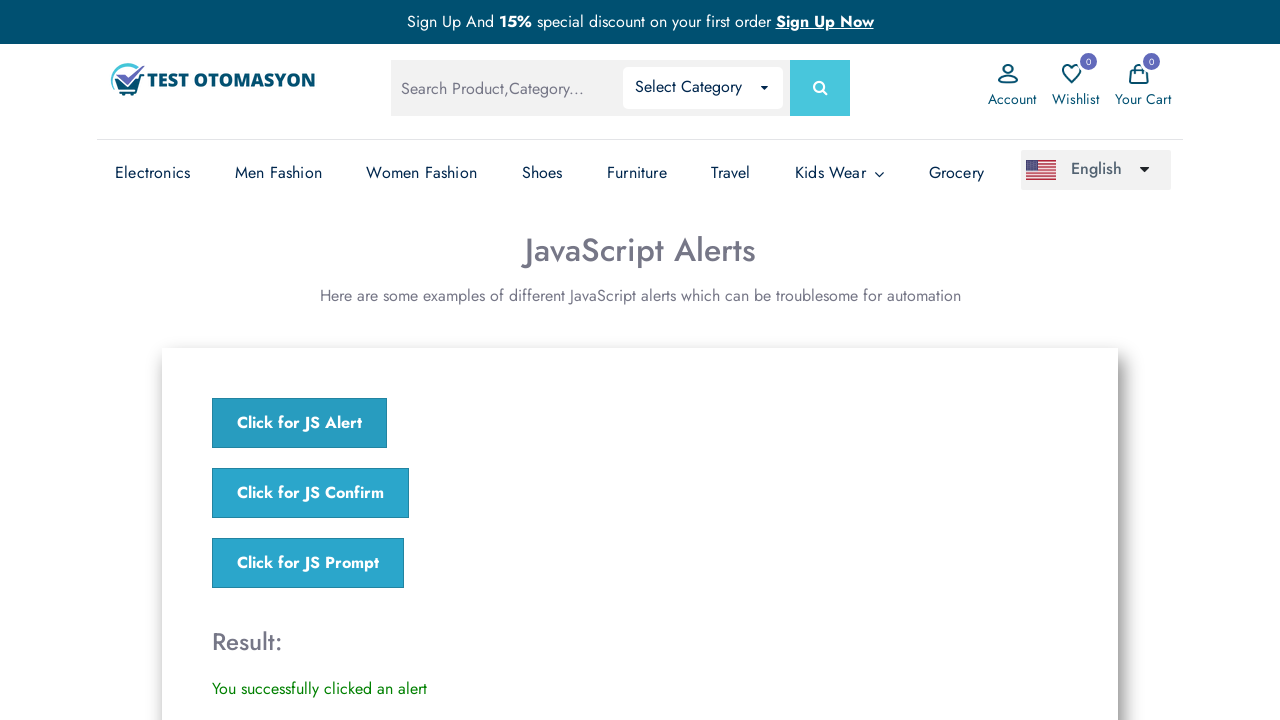

Clicked alert button to trigger the alert dialog at (300, 423) on xpath=//*[@onclick = 'jsAlert()']
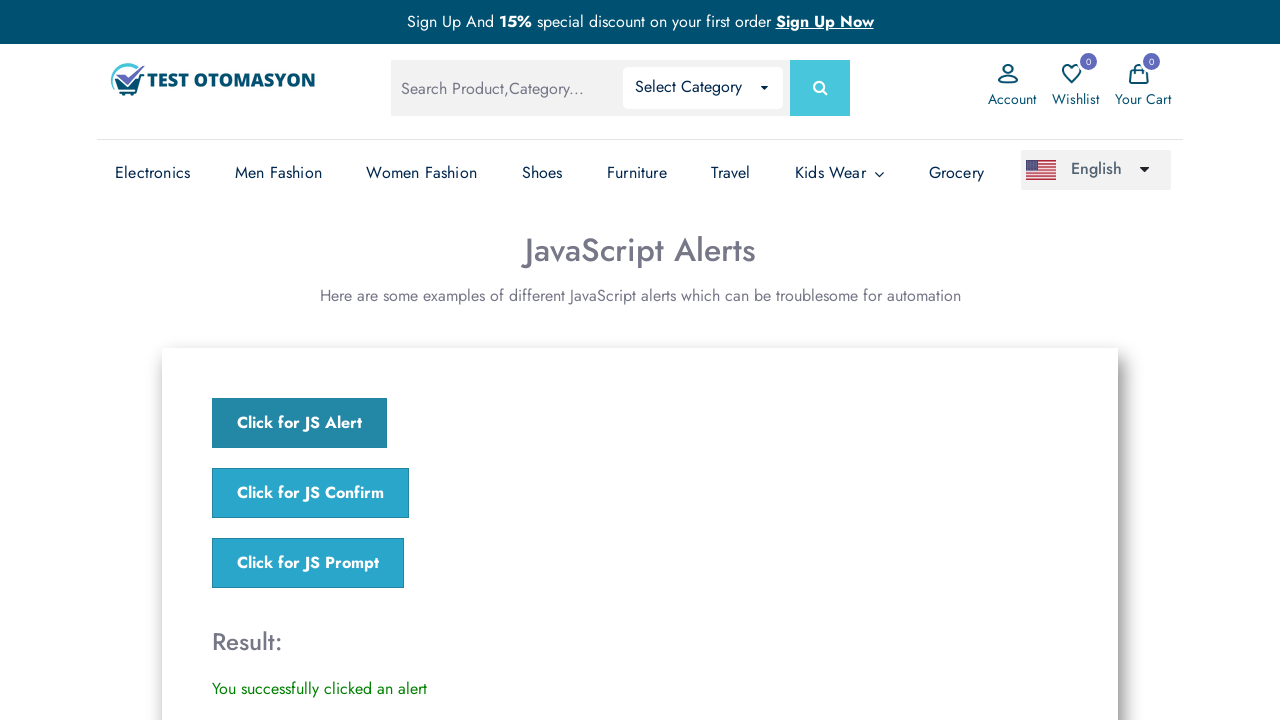

Waited for alert dialog to be handled
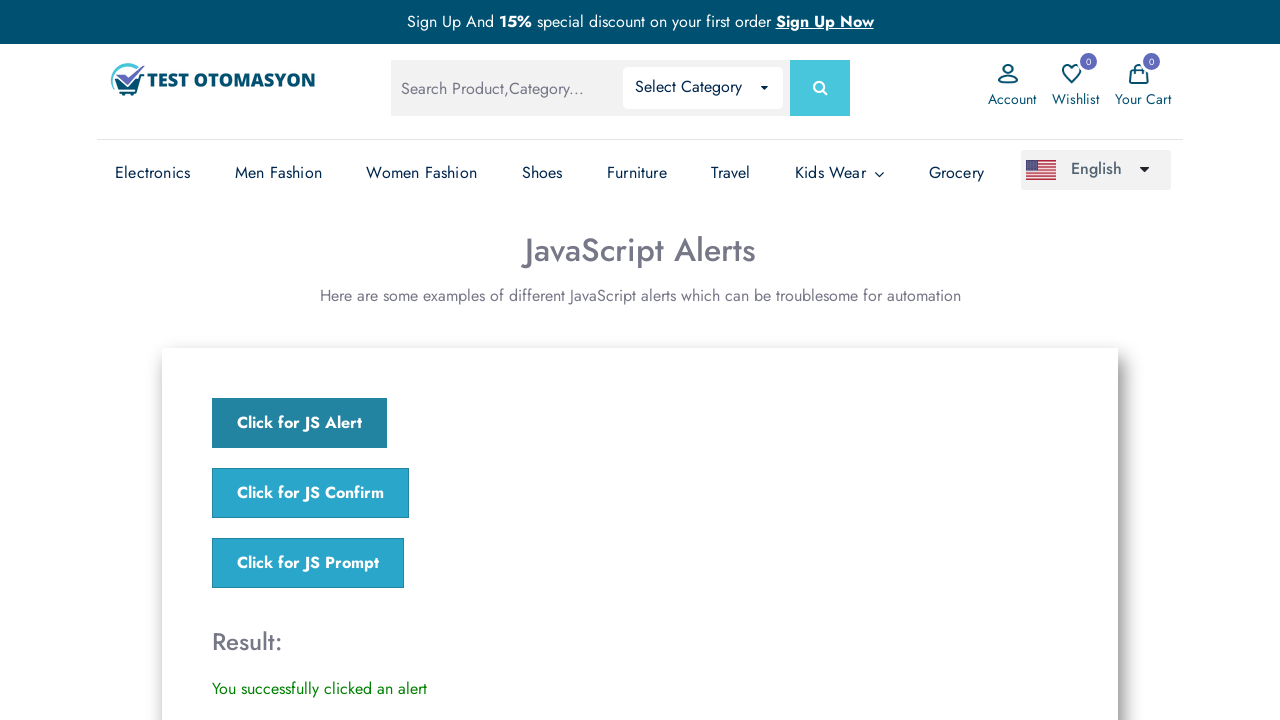

Verified alert text is 'I am a JS Alert'
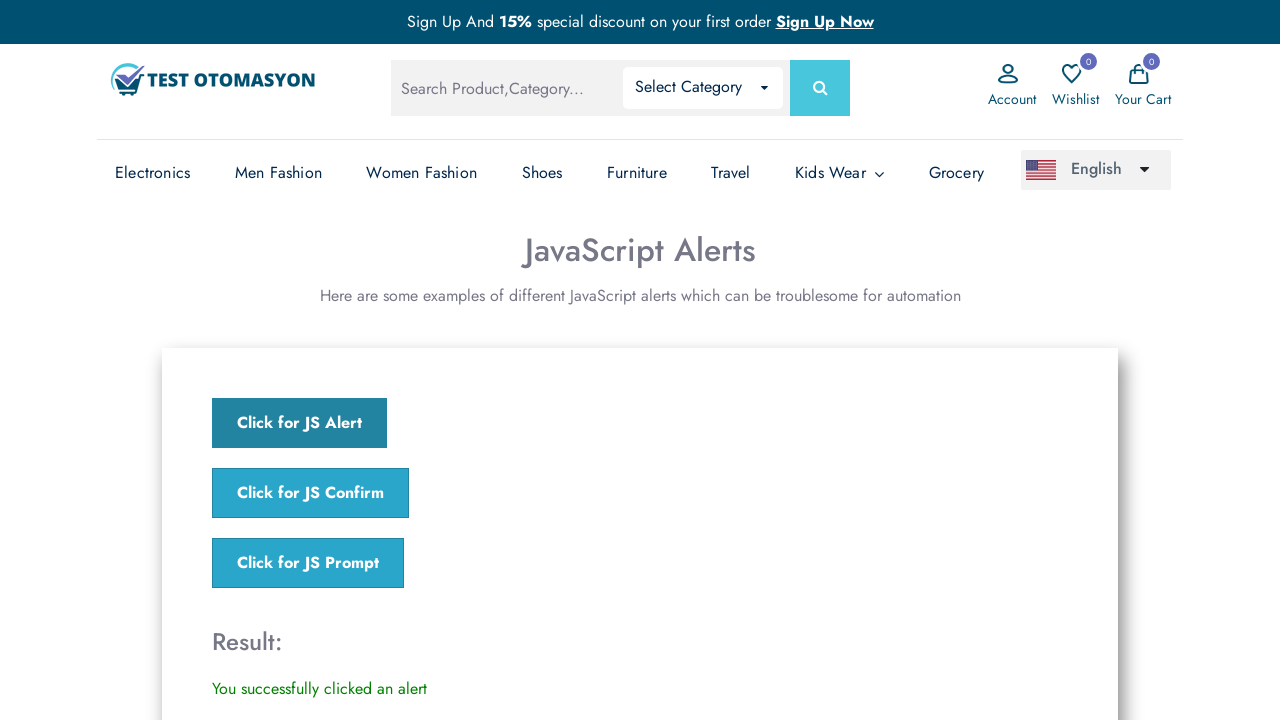

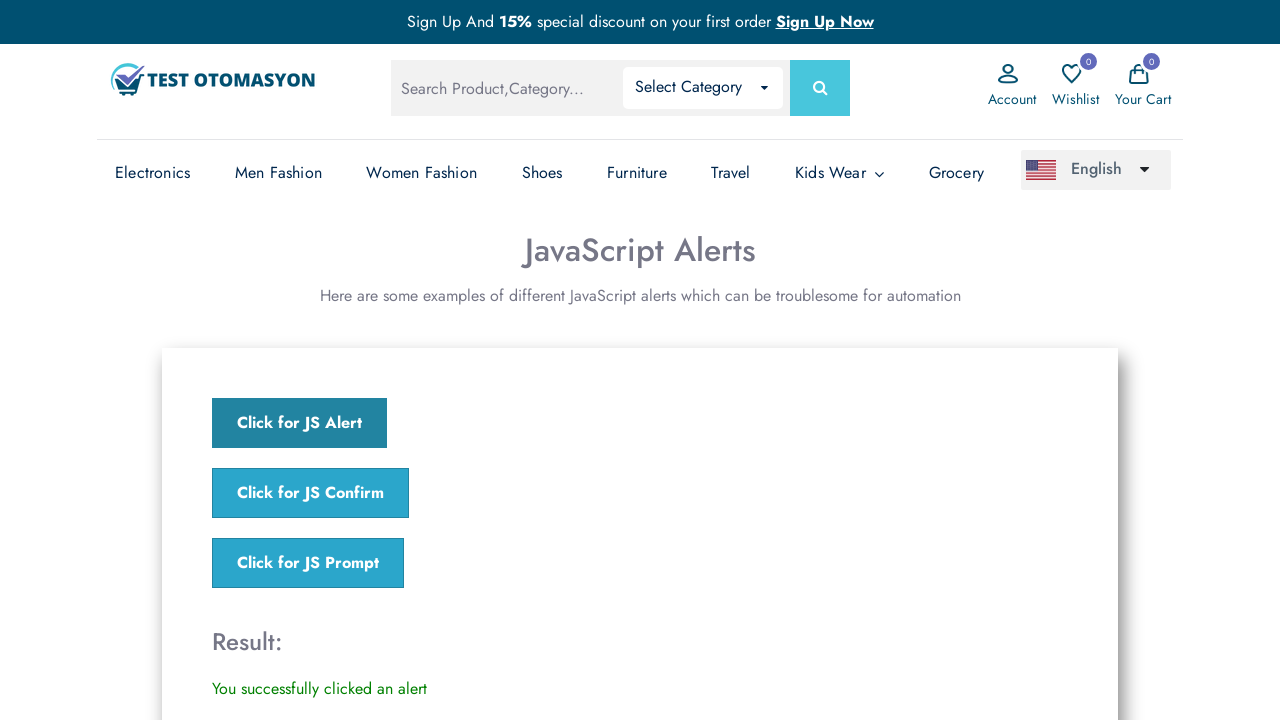